Tests web element methods by typing text into an input field, reading its attributes, and then clearing the field

Starting URL: http://sahitest.com/demo/linkTest.htm

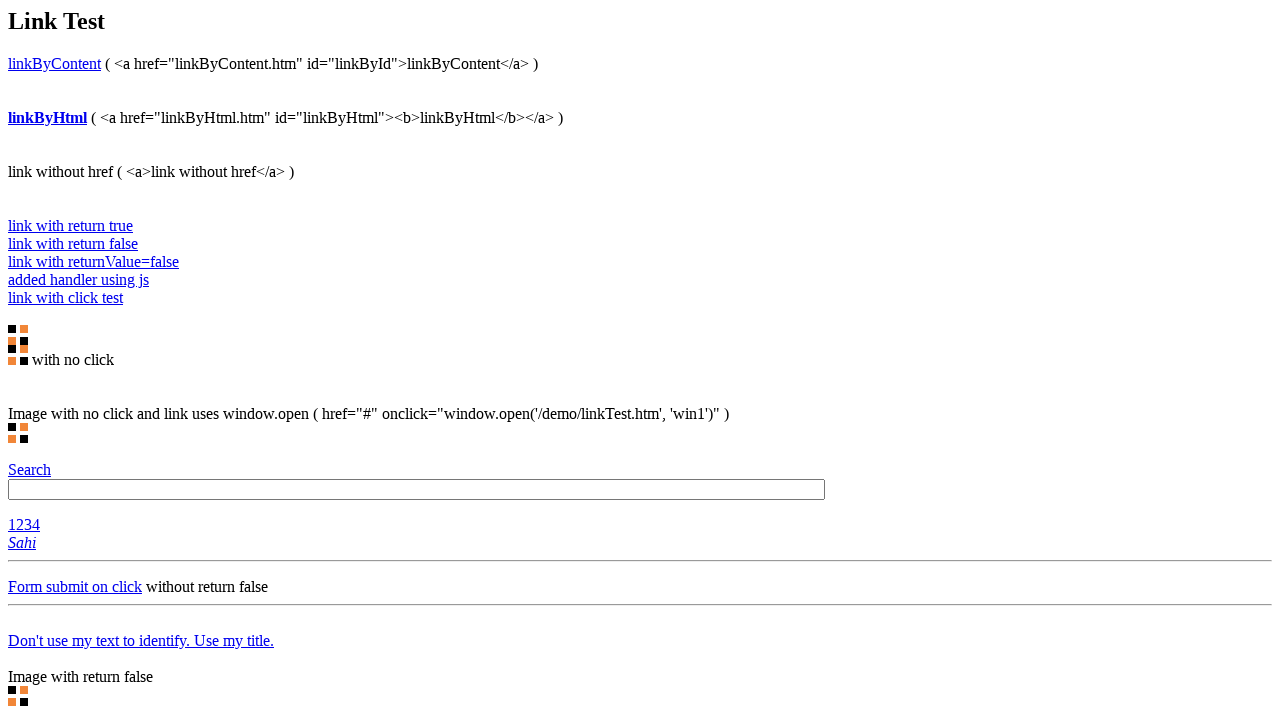

Located the States dropdown element
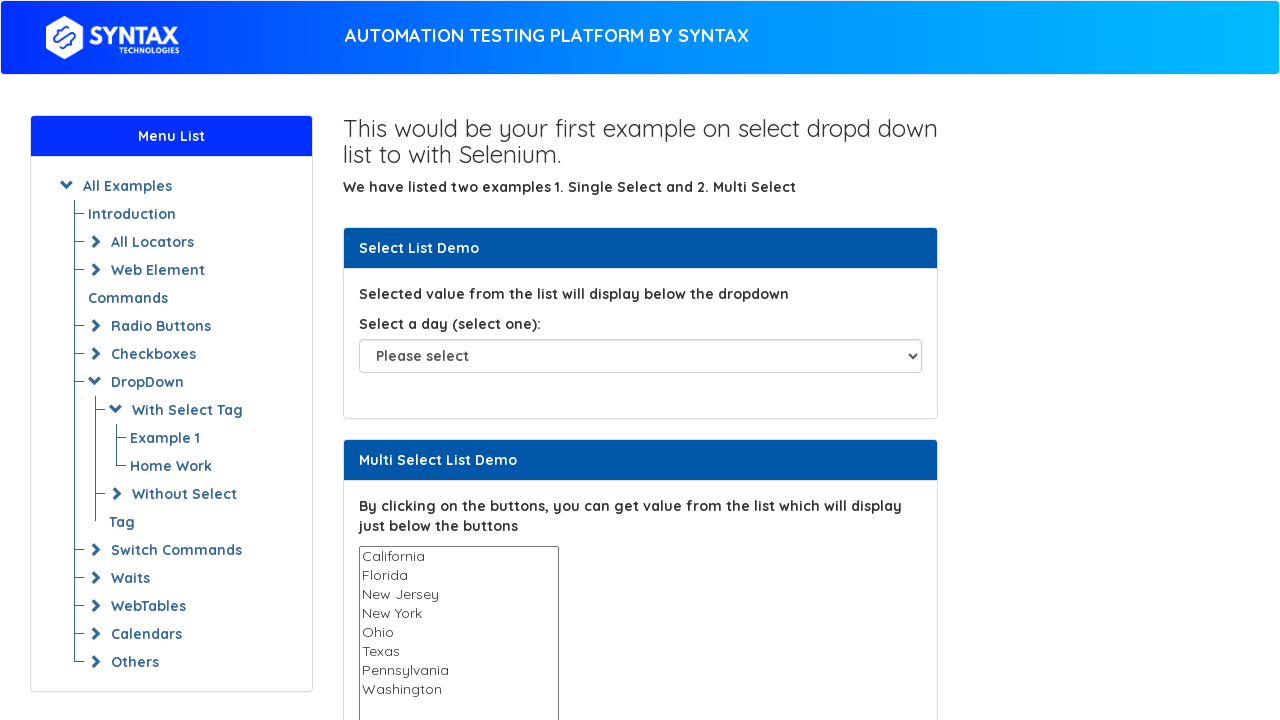

States dropdown became visible
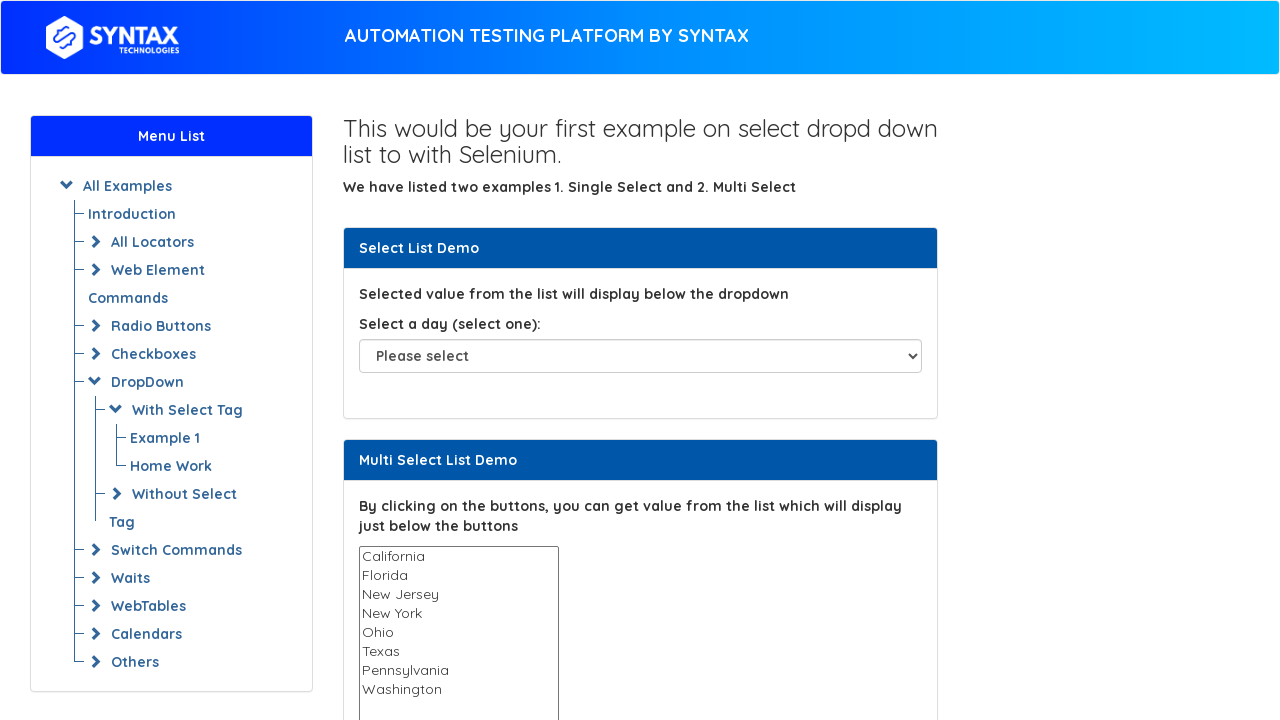

Retrieved all option elements from the dropdown
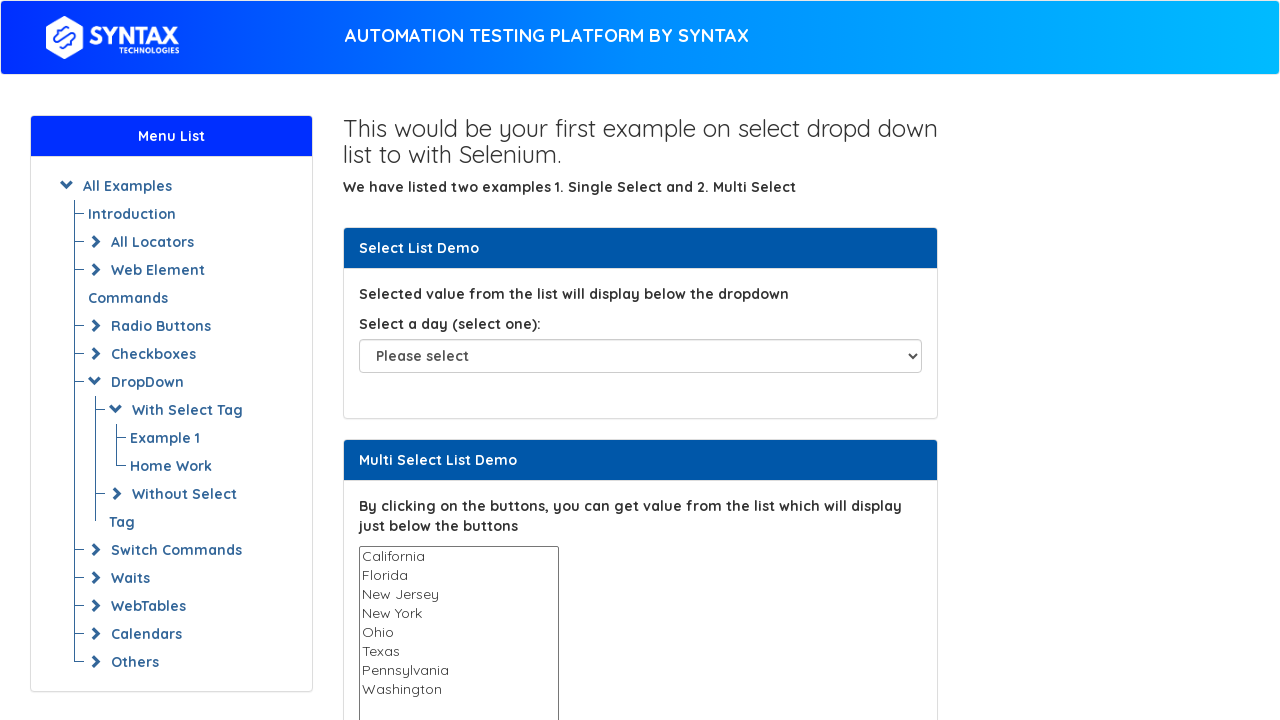

Checked if dropdown supports multiple selections: True
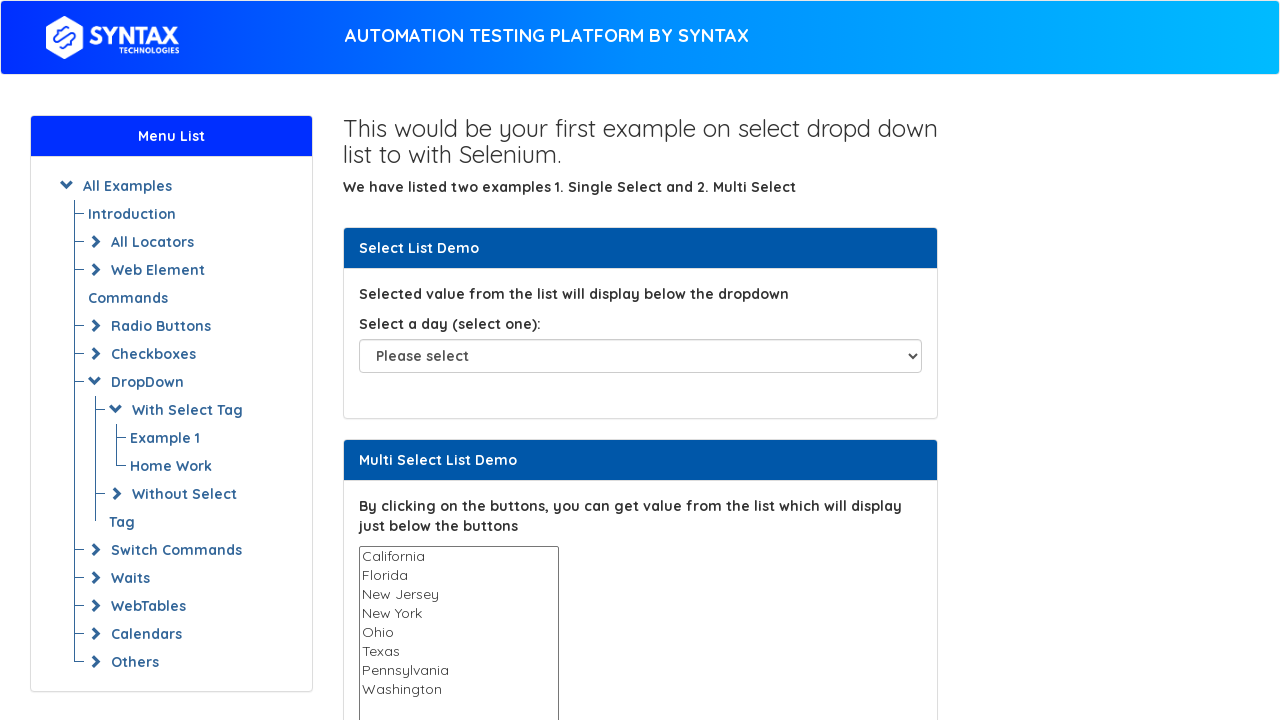

Selected option: California
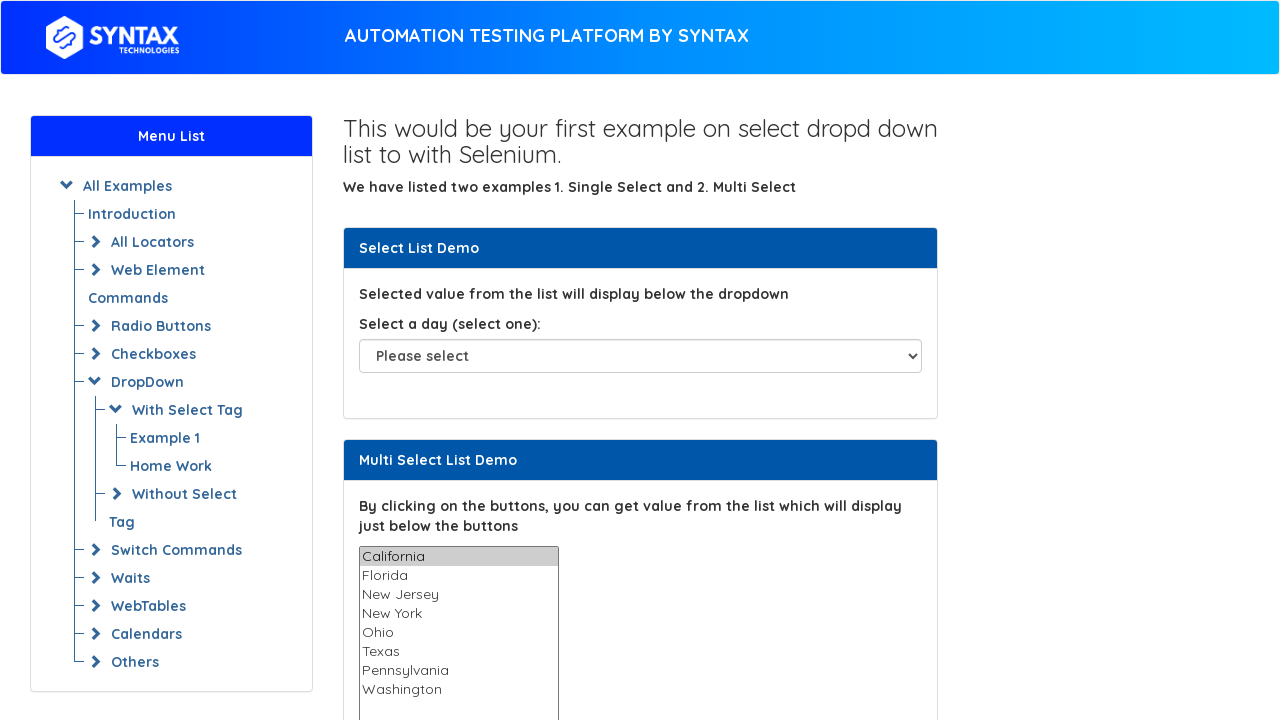

Waited 500ms before next selection
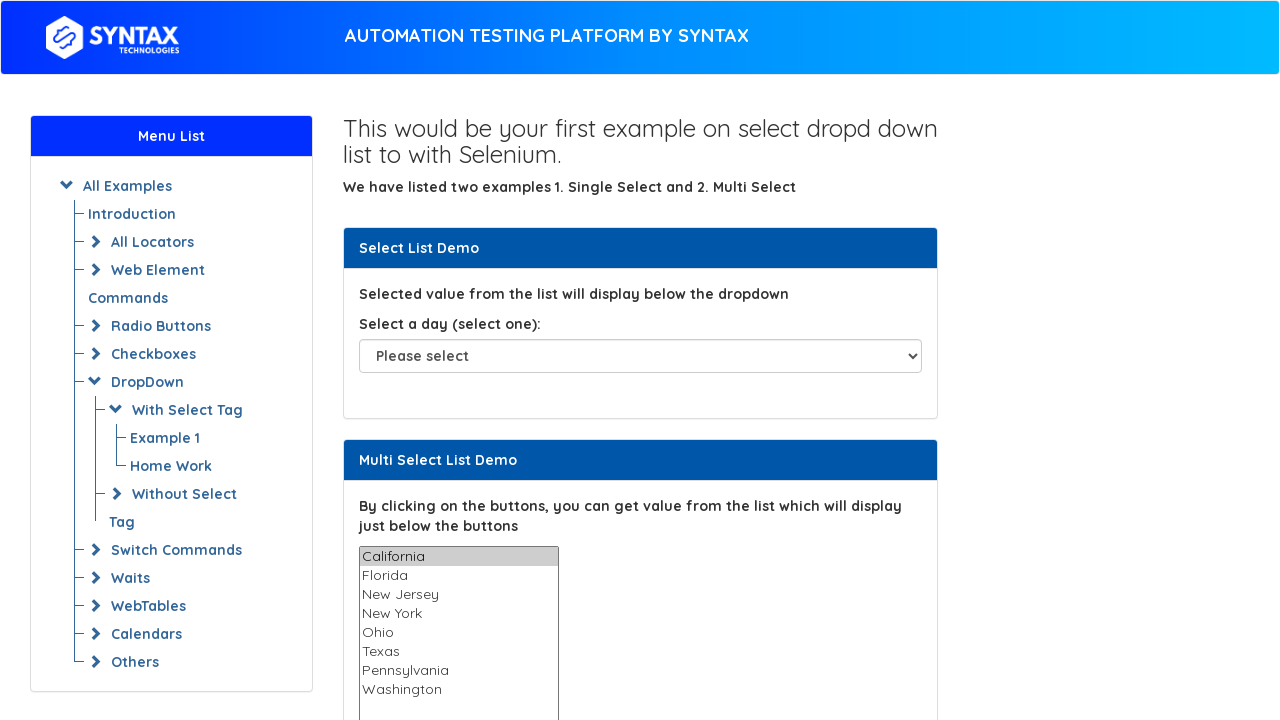

Selected option: Florida
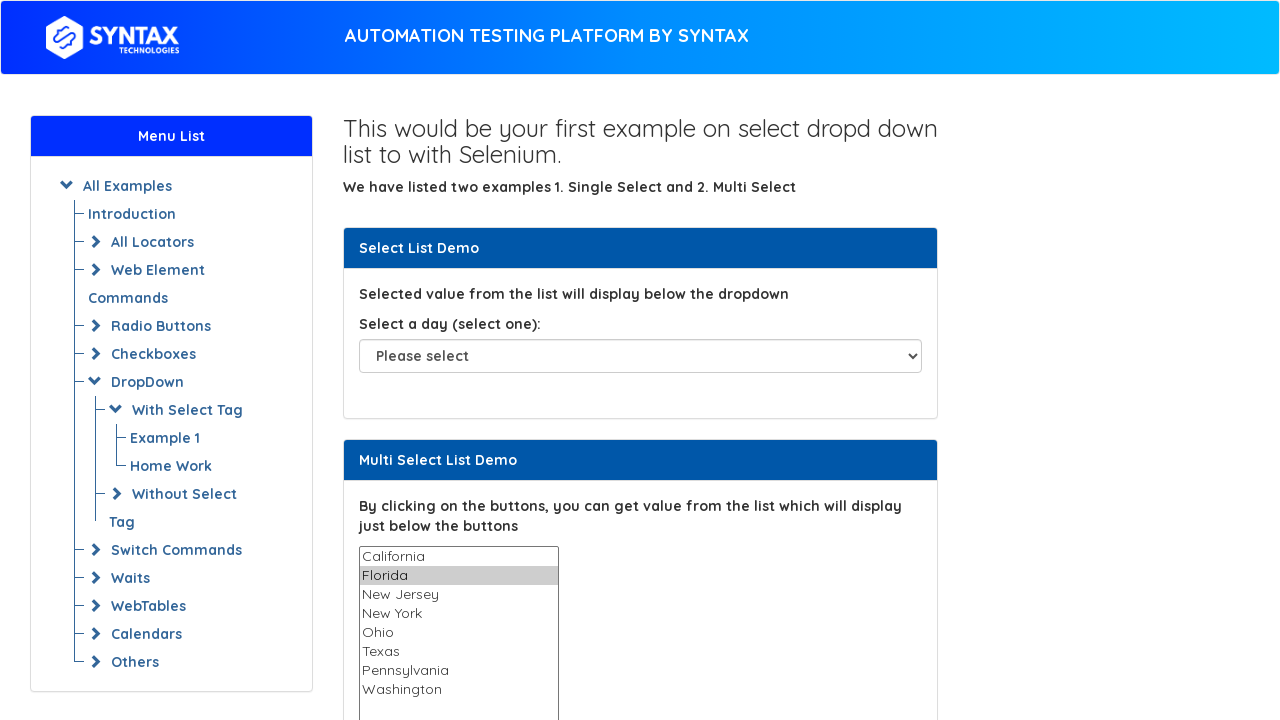

Waited 500ms before next selection
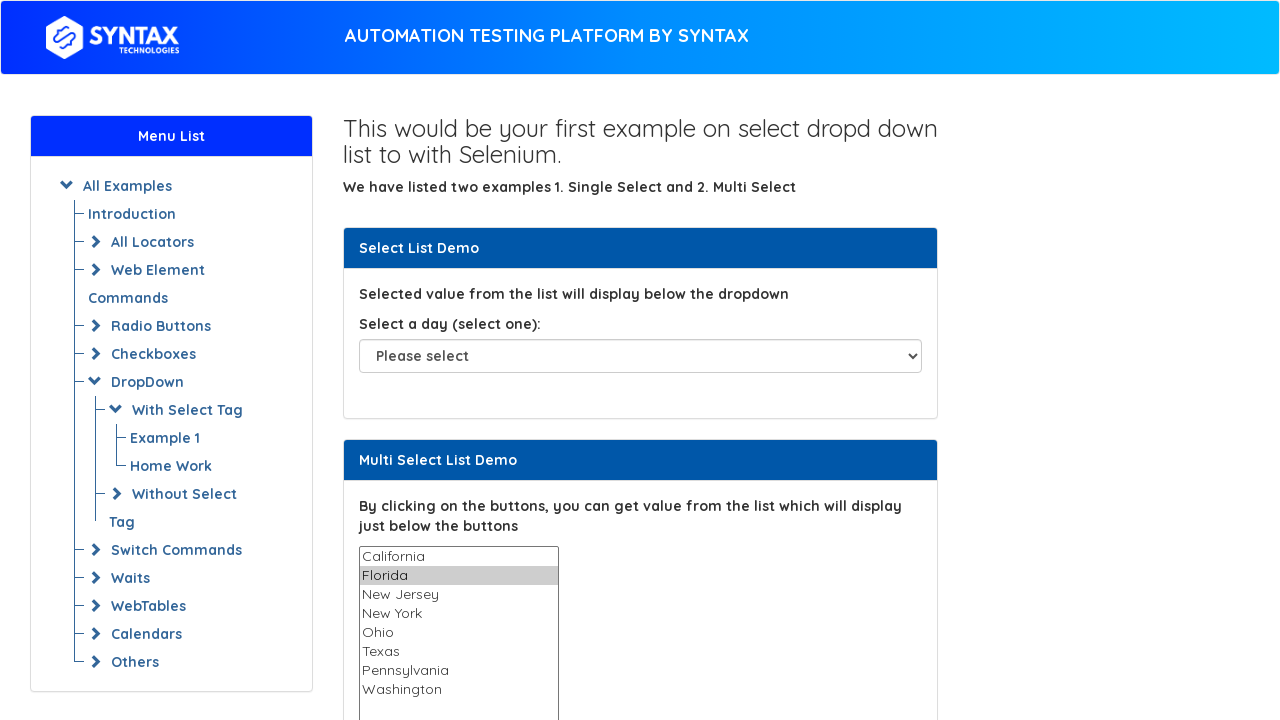

Selected option: New Jersey
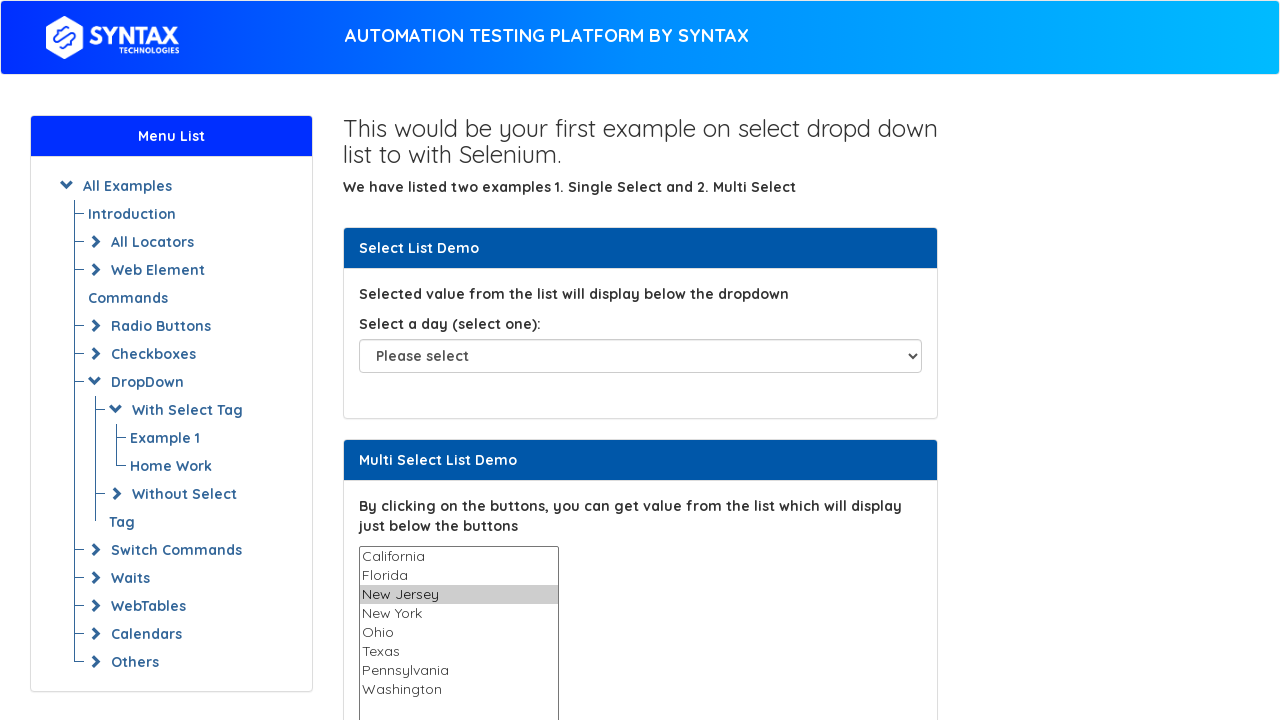

Waited 500ms before next selection
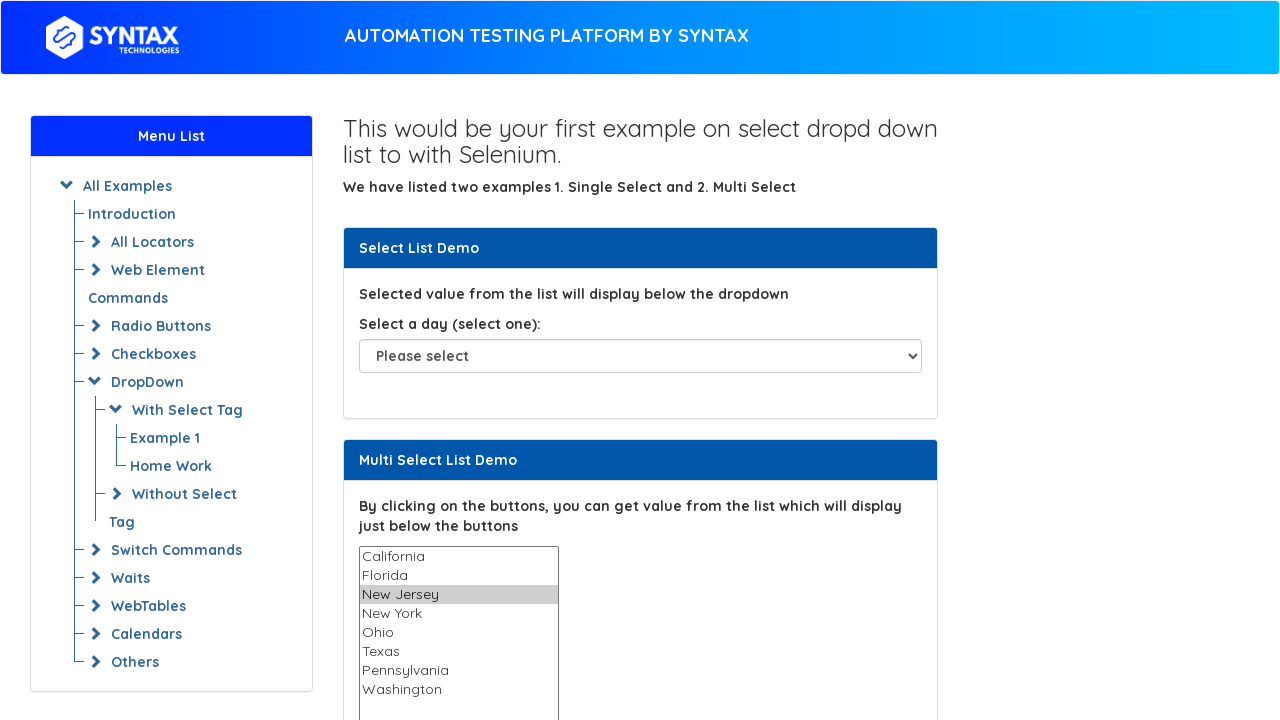

Selected option: New York
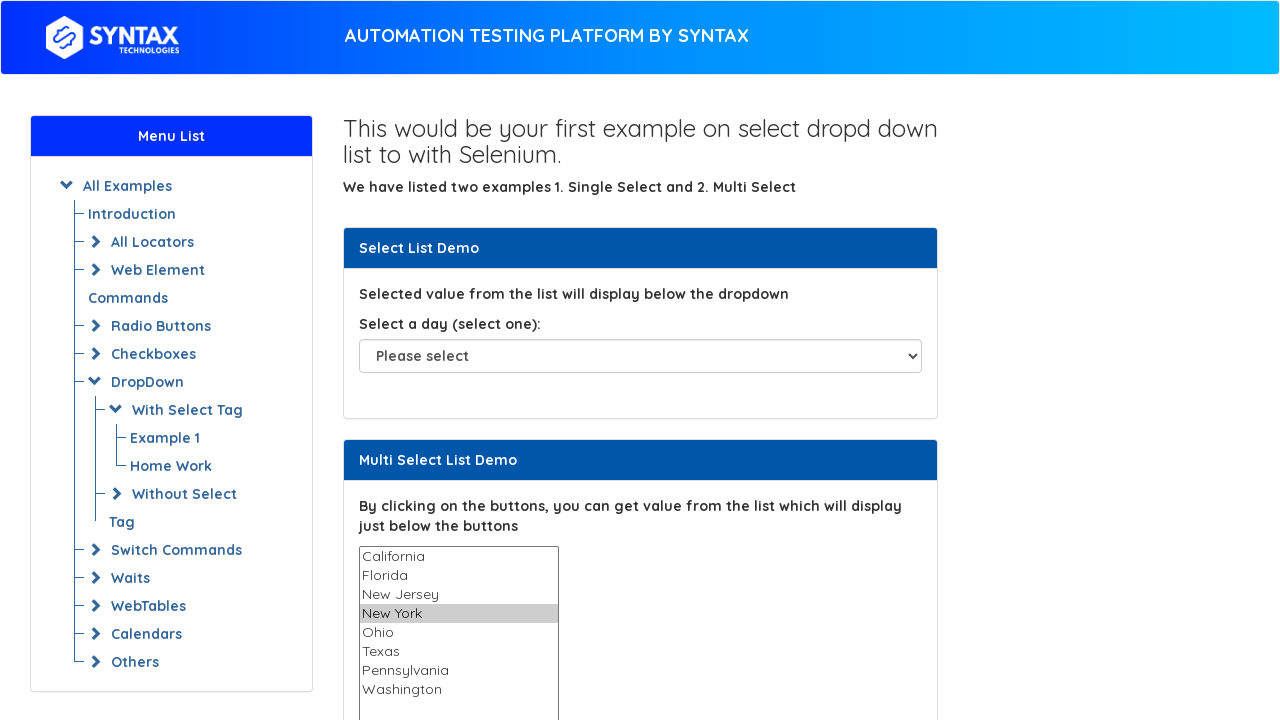

Waited 500ms before next selection
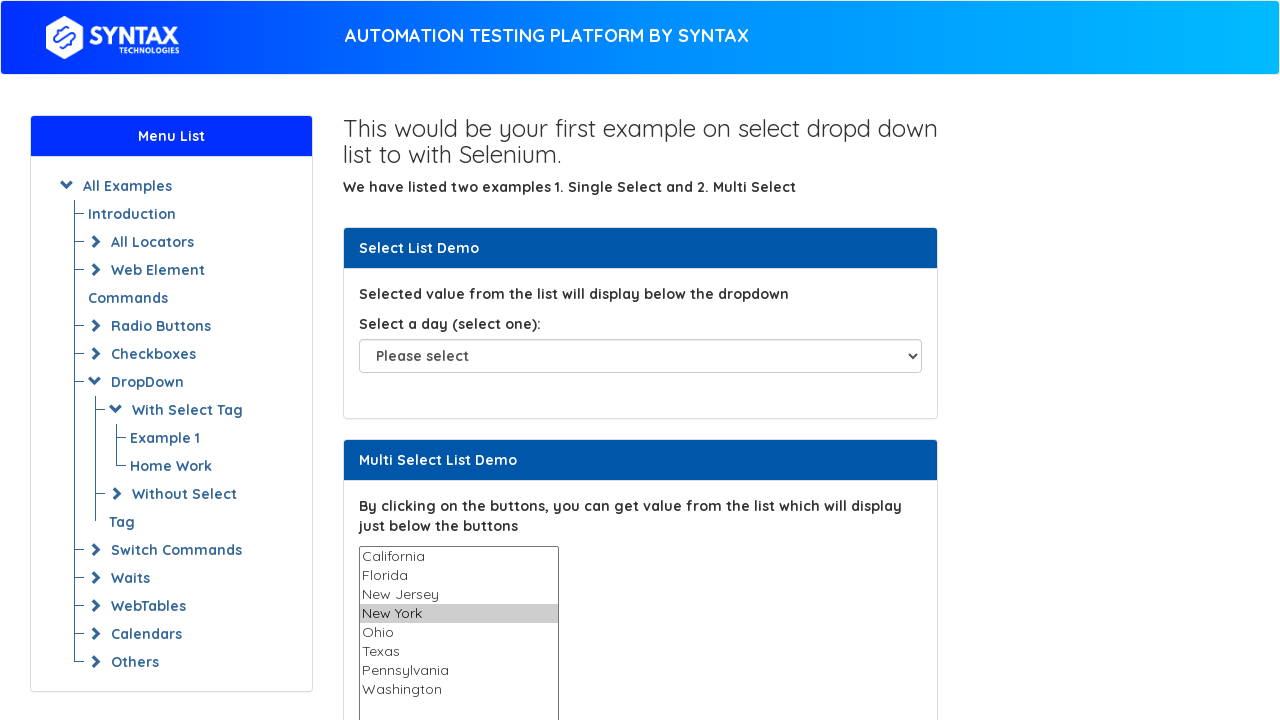

Selected option: Ohio
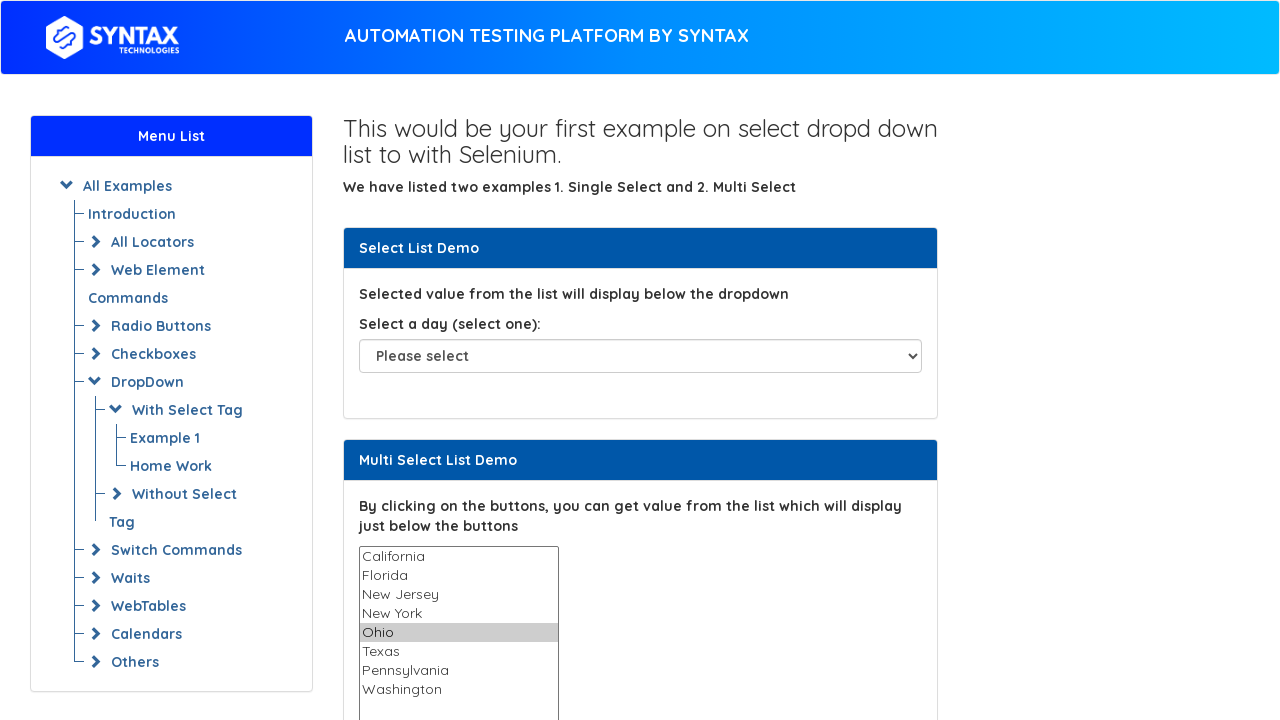

Waited 500ms before next selection
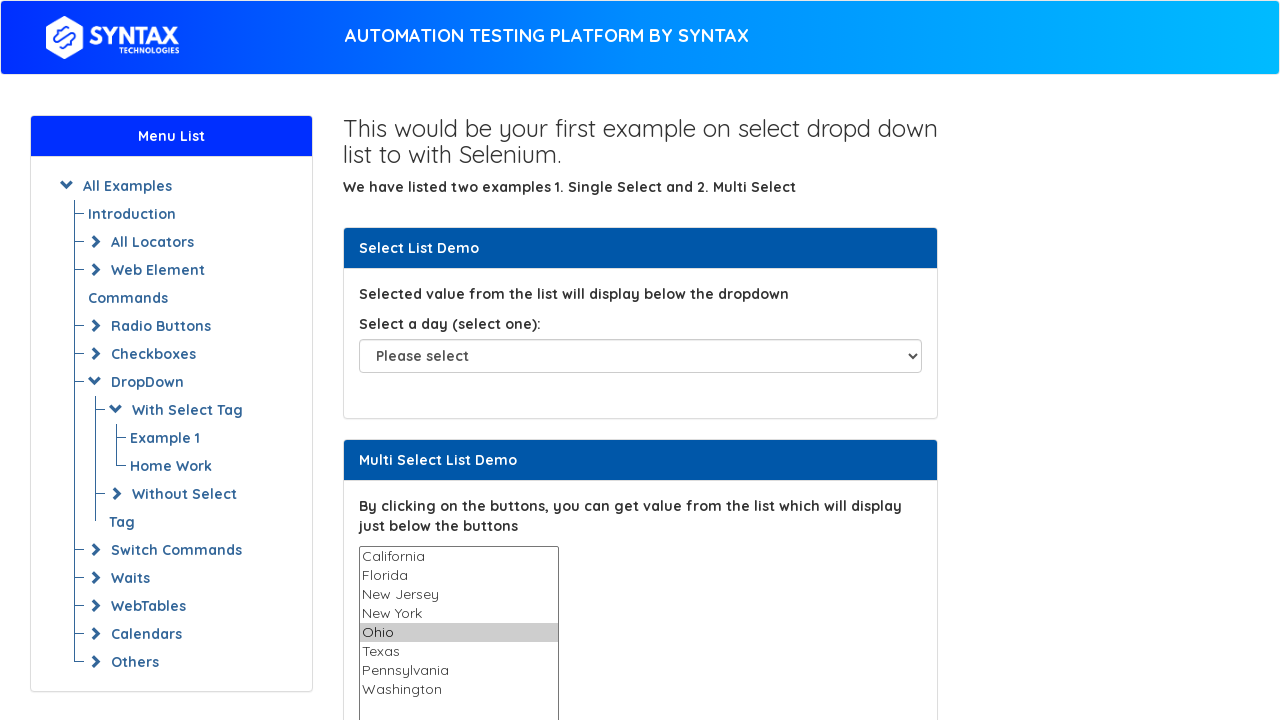

Selected option: Texas
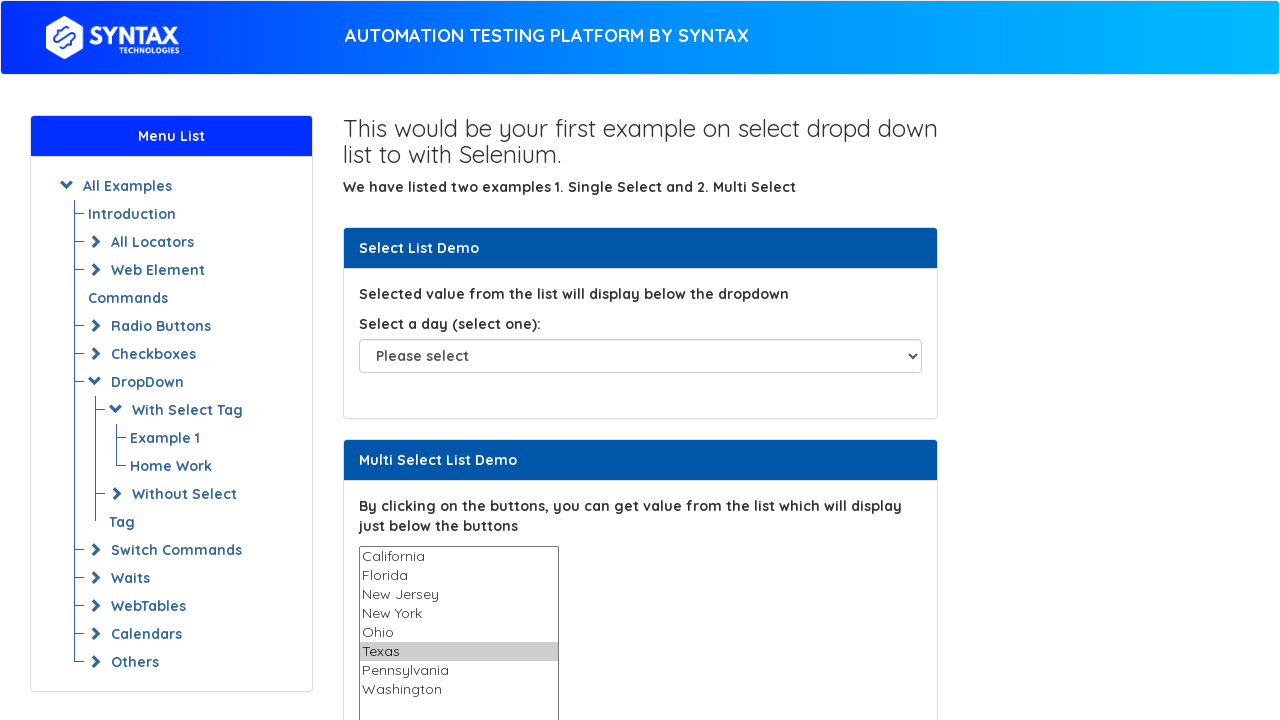

Waited 500ms before next selection
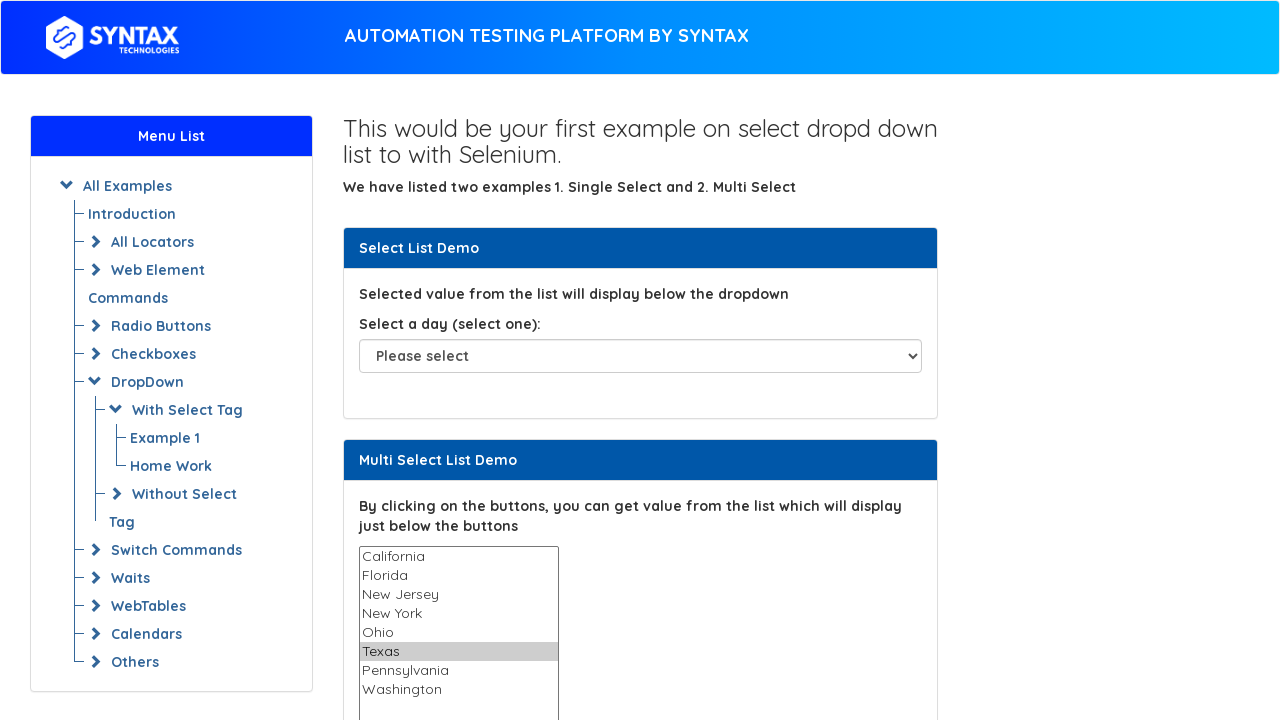

Selected option: Pennsylvania
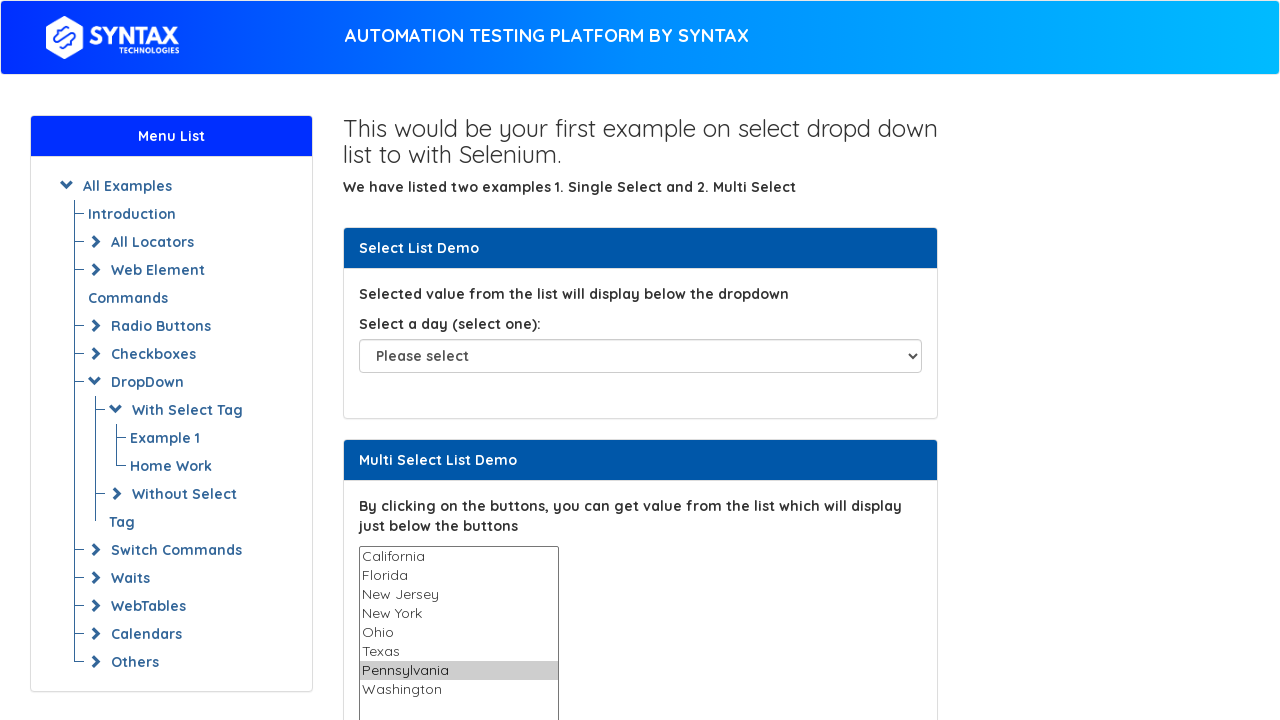

Waited 500ms before next selection
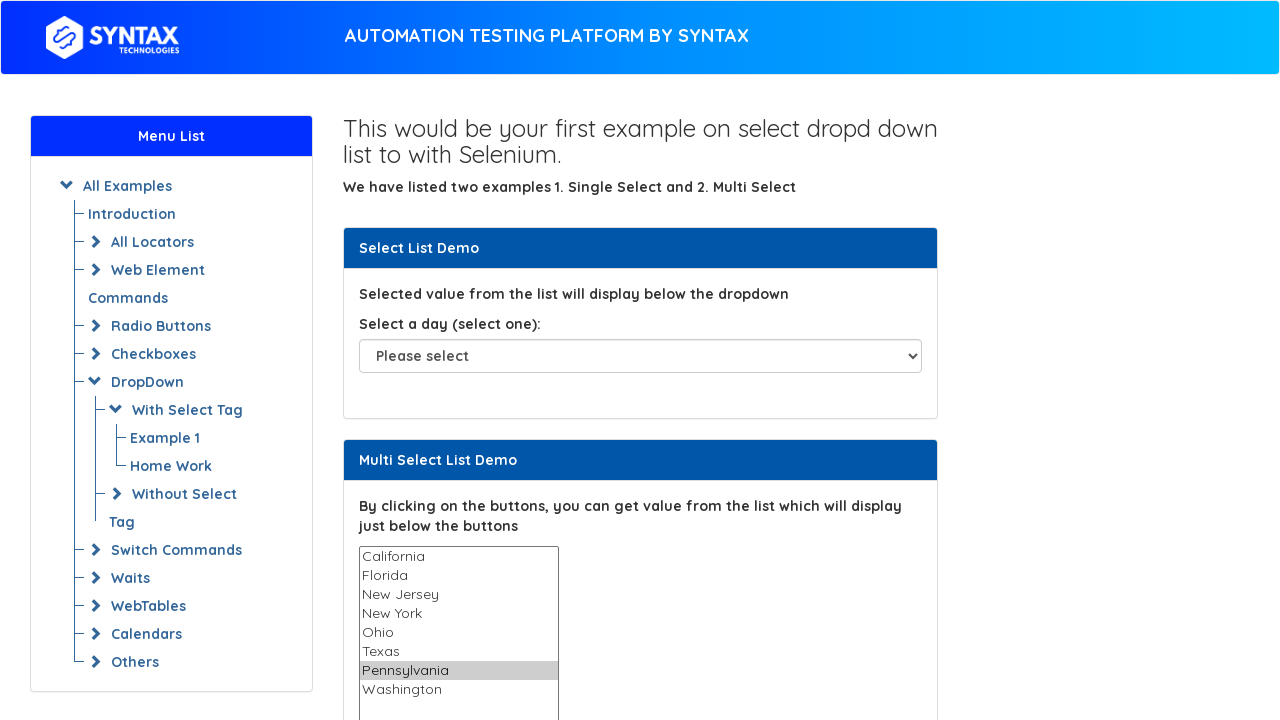

Selected option: Washington
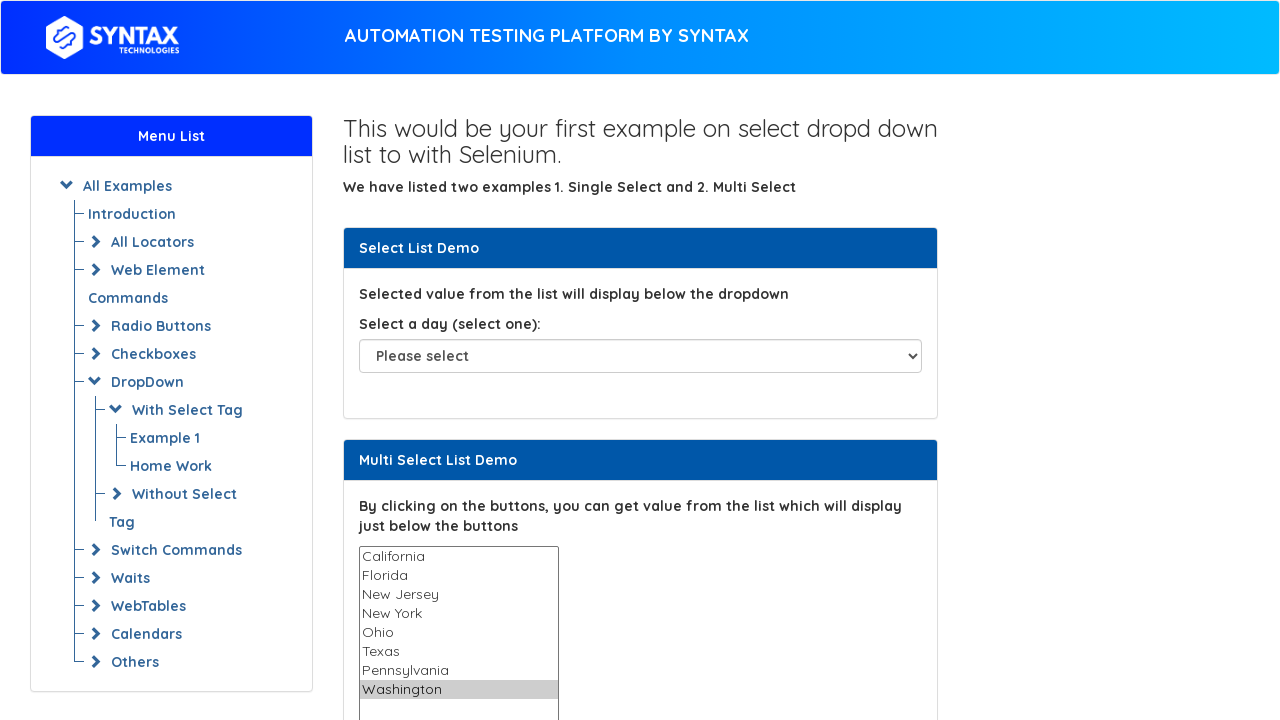

Waited 500ms before next selection
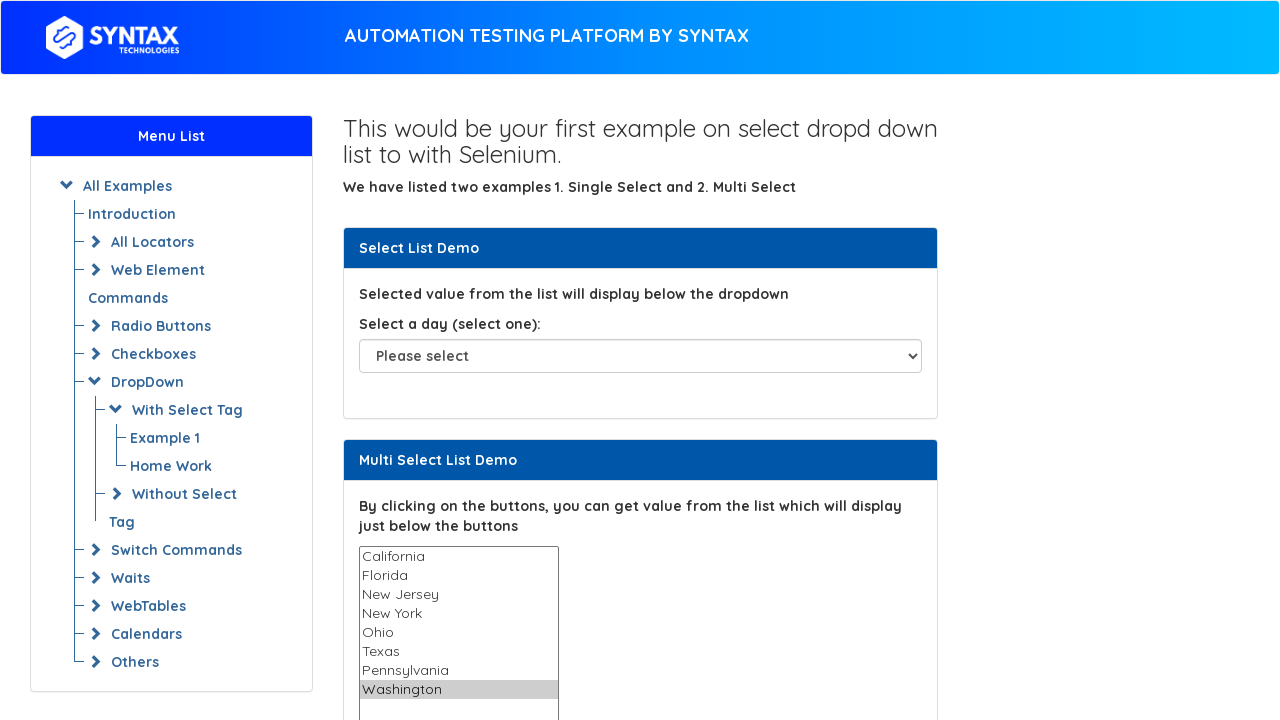

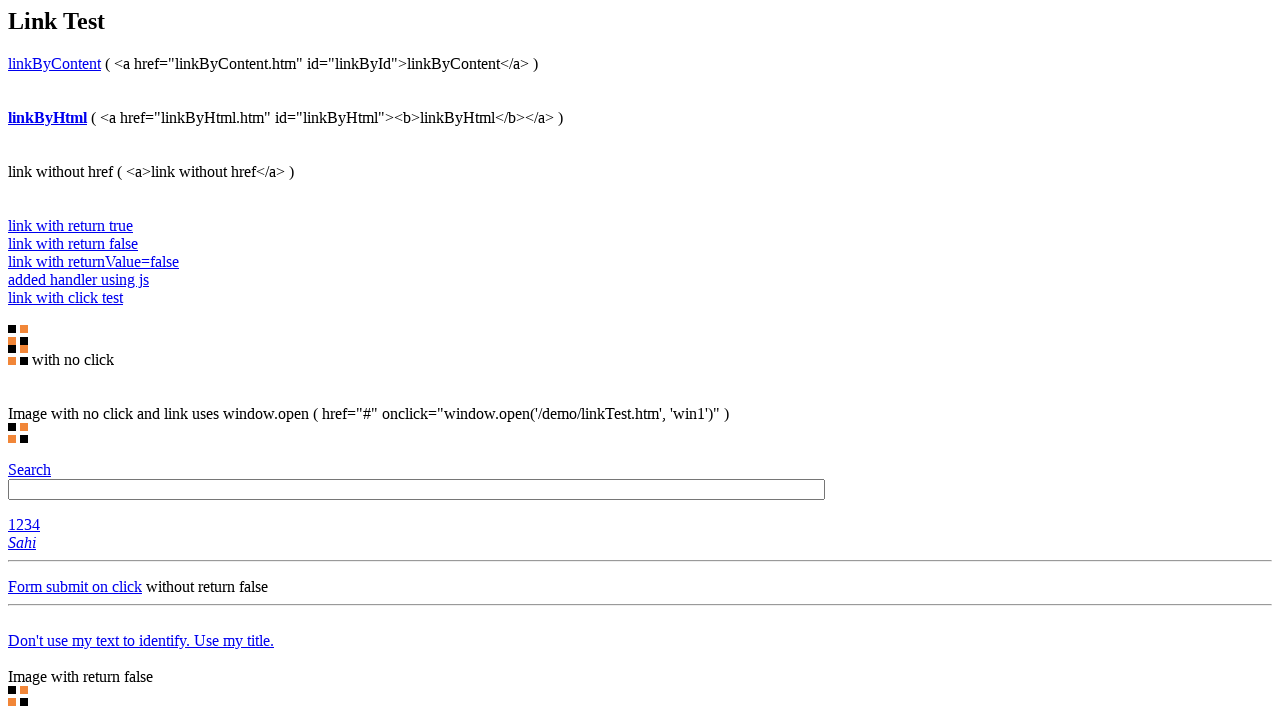